Tests form submission by filling a text field and clicking submit button

Starting URL: https://www.selenium.dev/selenium/web/web-form.html

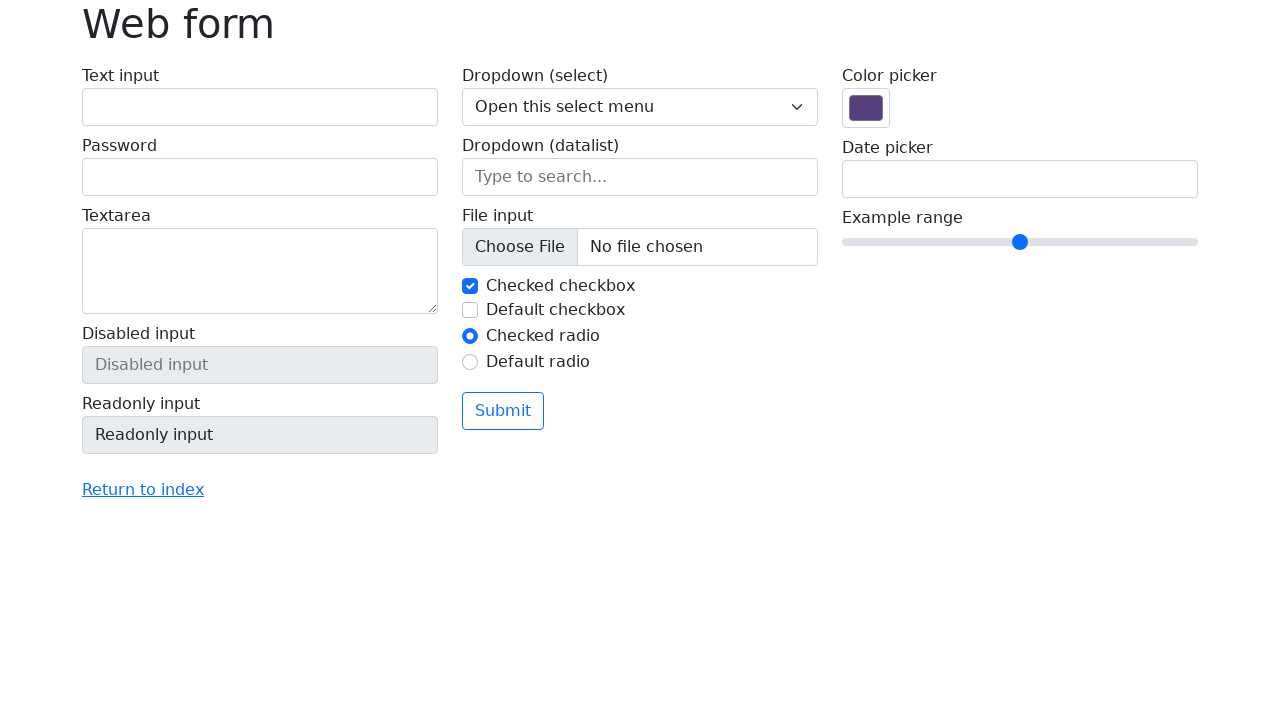

Filled text field with 'Selenium' on input[name='my-text']
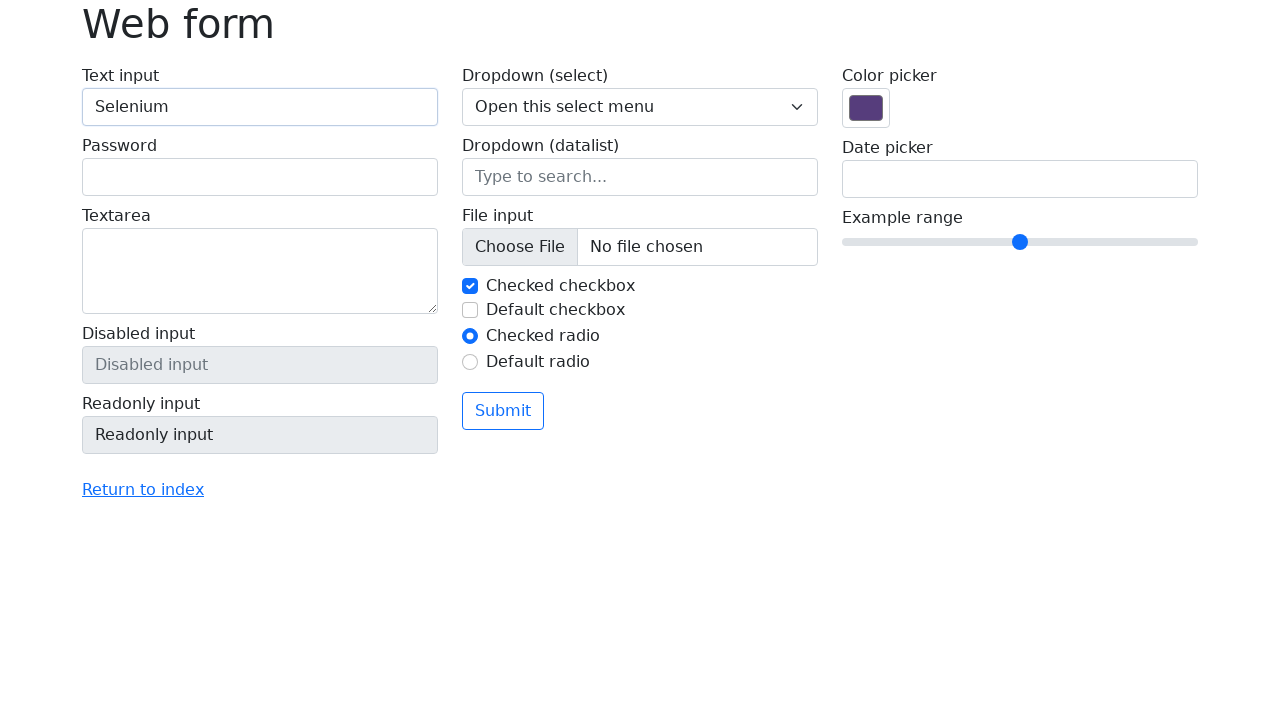

Clicked submit button at (503, 411) on button
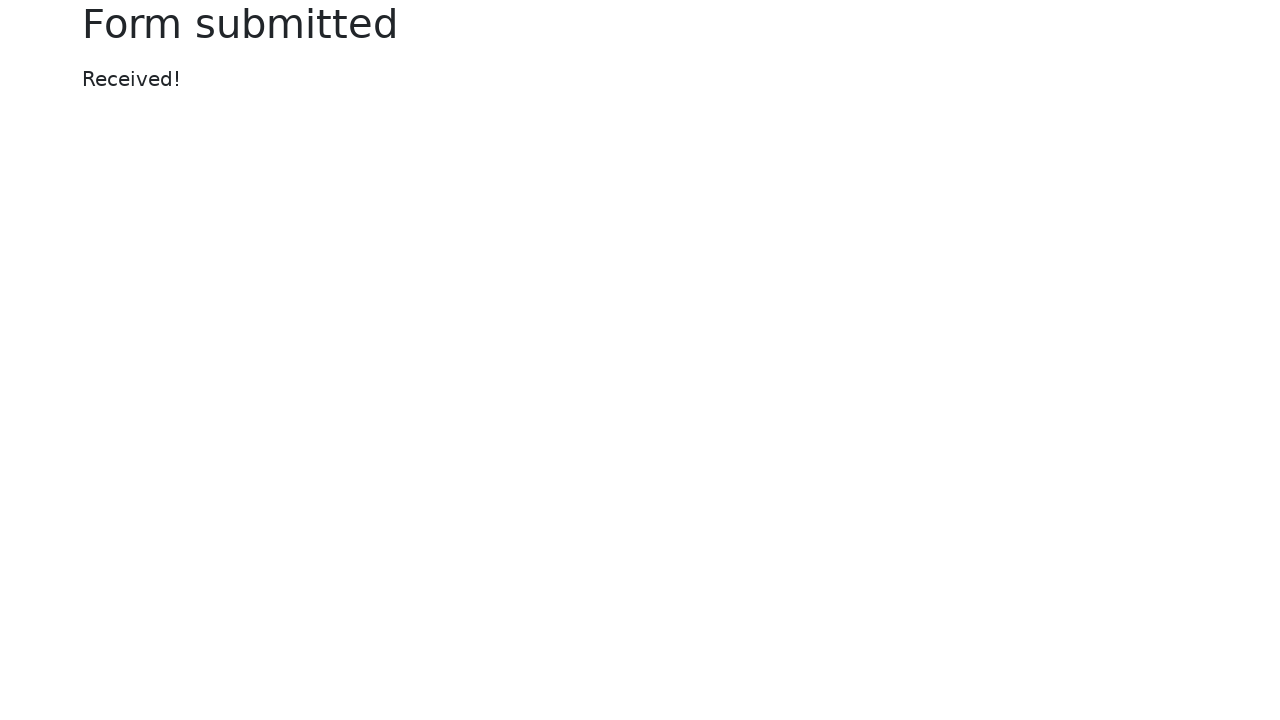

Confirmation message appeared after form submission
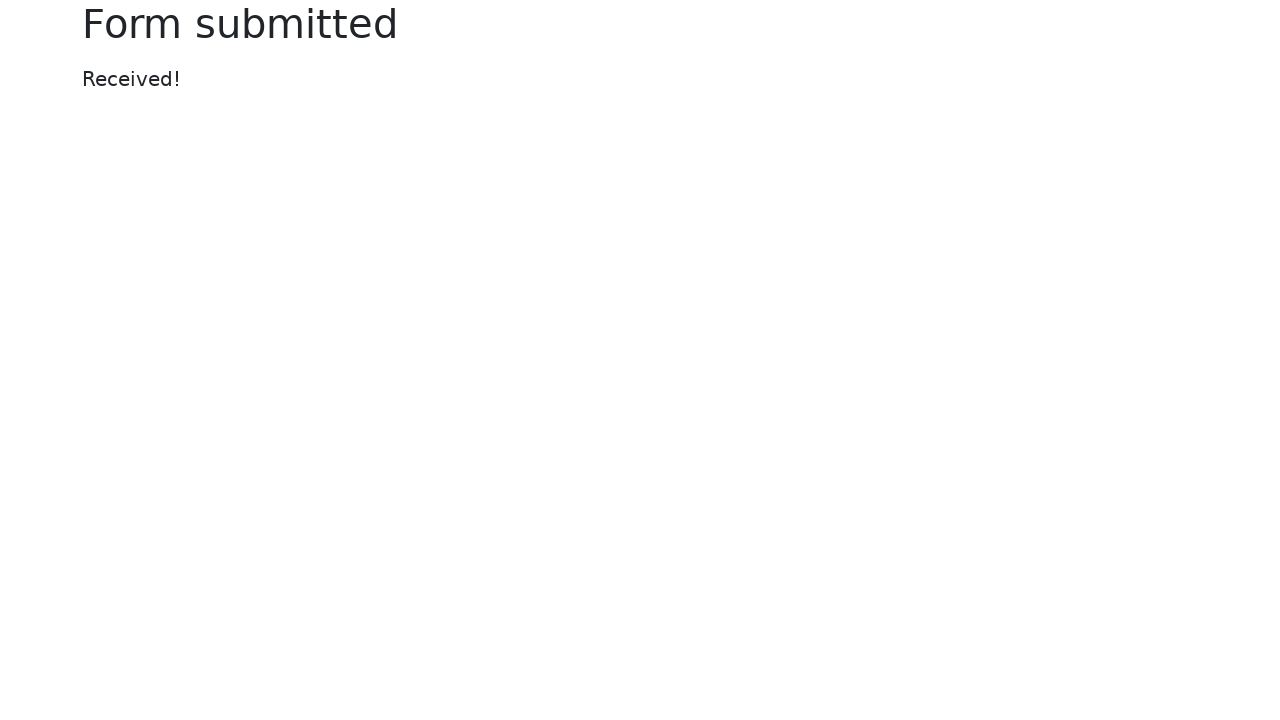

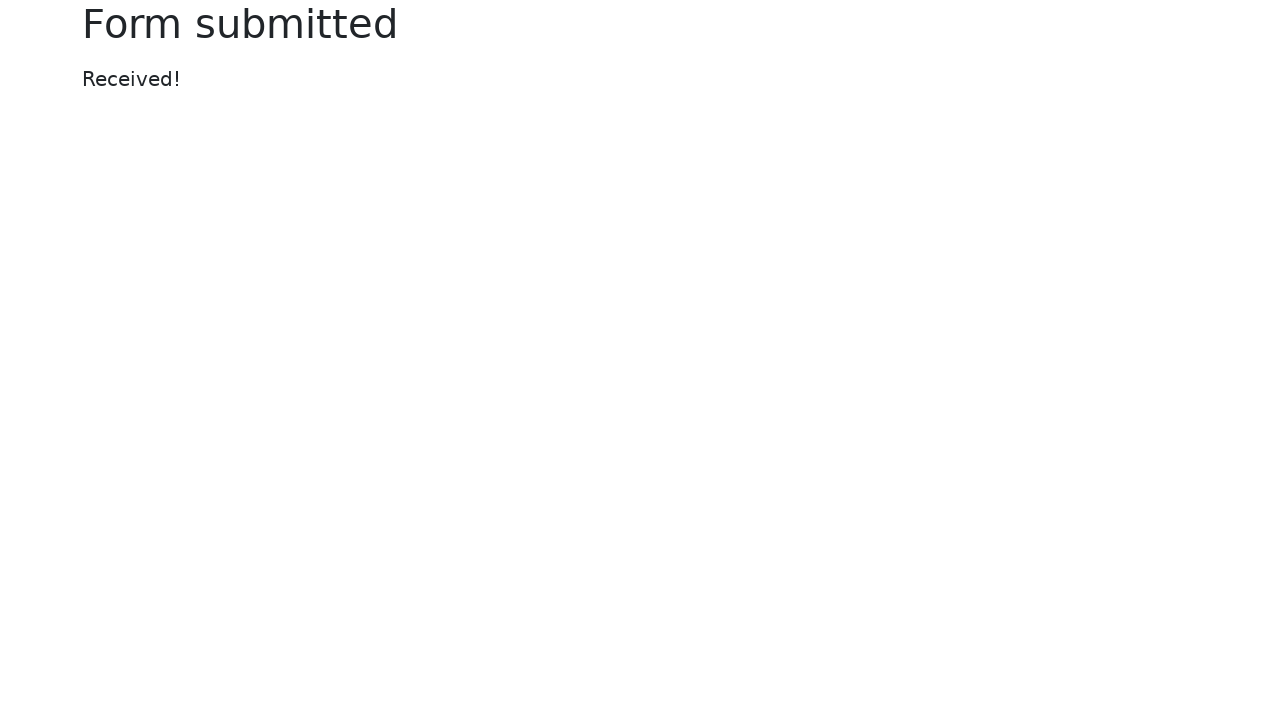